Tests e-commerce functionality by navigating to shop, verifying arrivals count, adding a book to cart, and updating the quantity in the basket

Starting URL: http://practice.automationtesting.in/

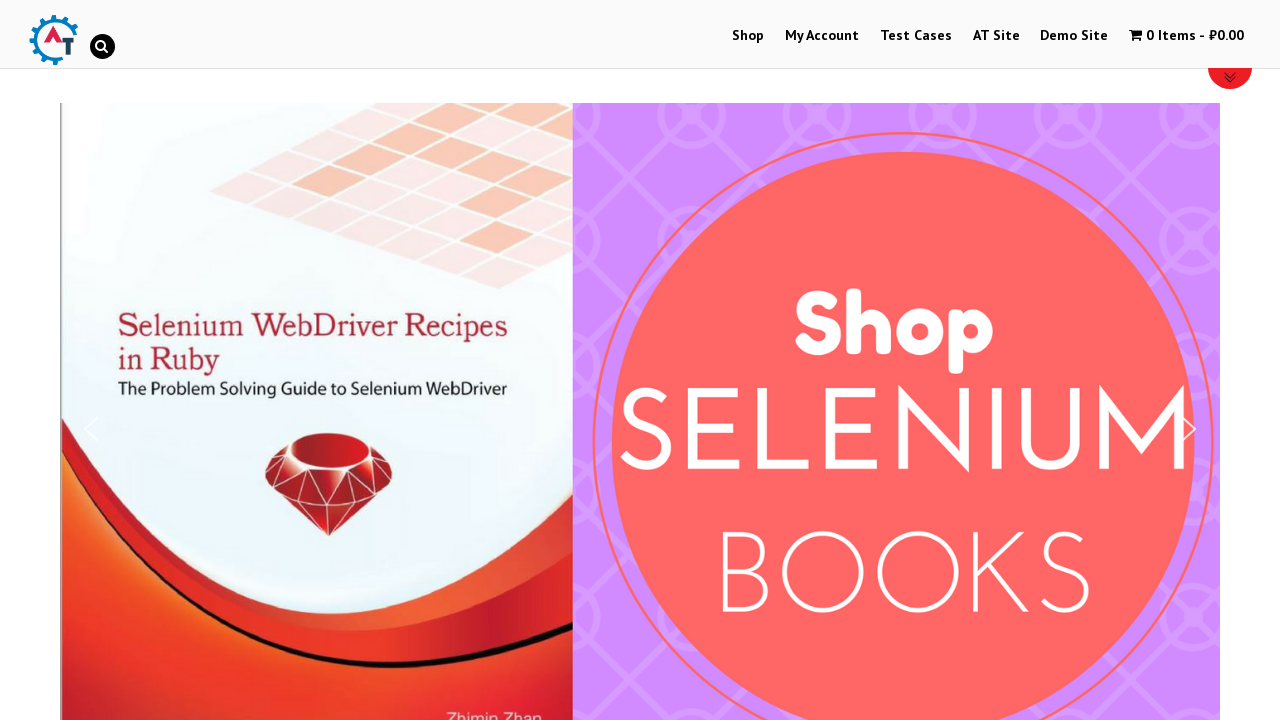

Clicked on Shop menu item at (748, 36) on xpath=//li[@id='menu-item-40']
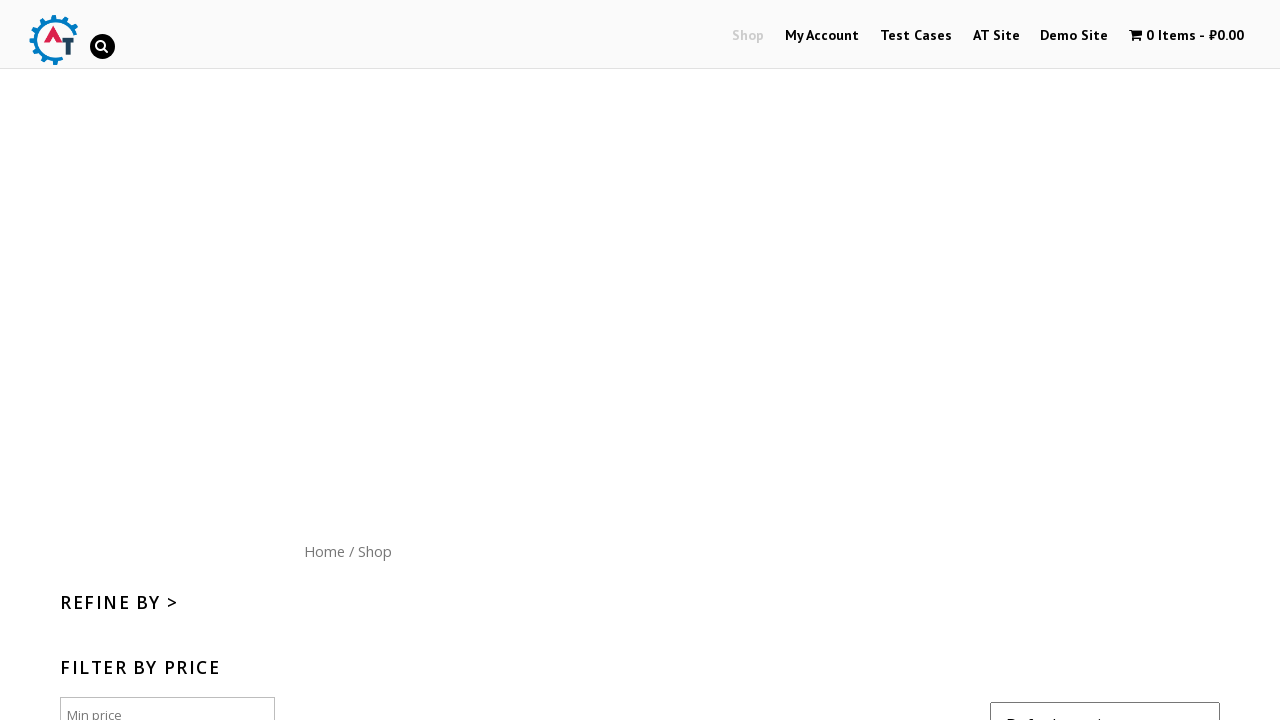

Clicked on Home navigation link at (324, 551) on xpath=//div[@id='content']/nav/a
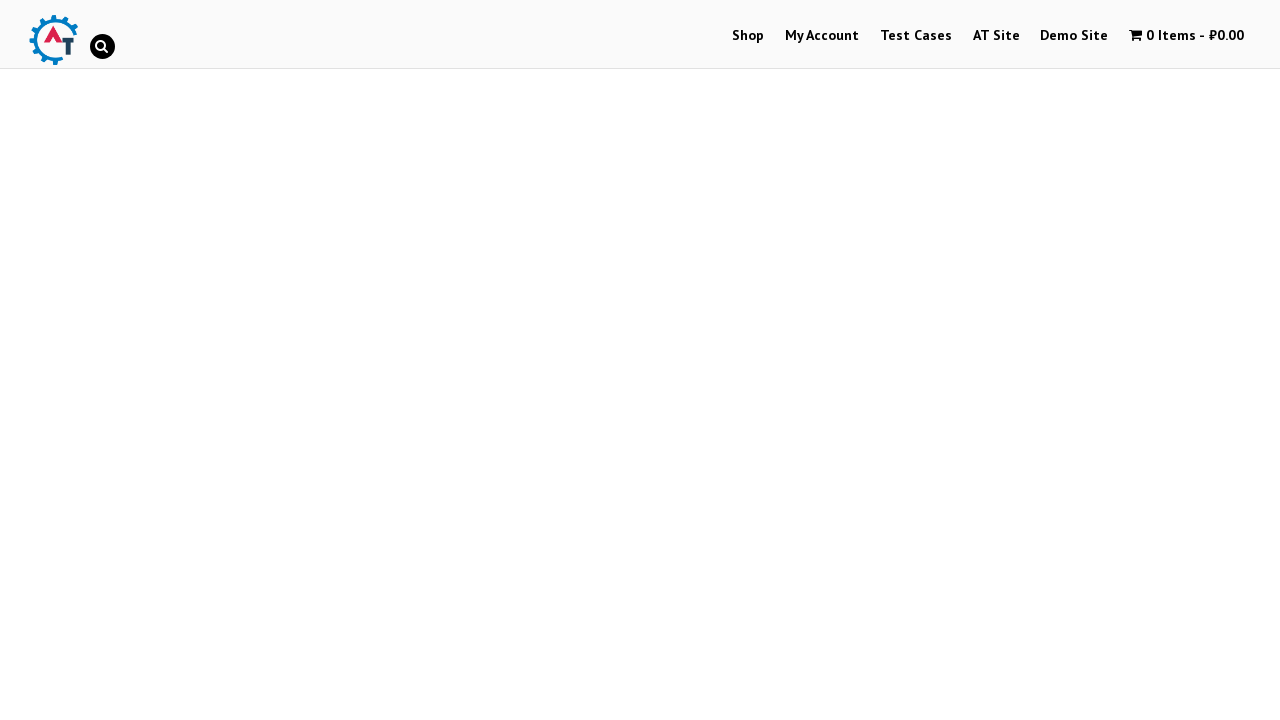

Located all arrival items on home page
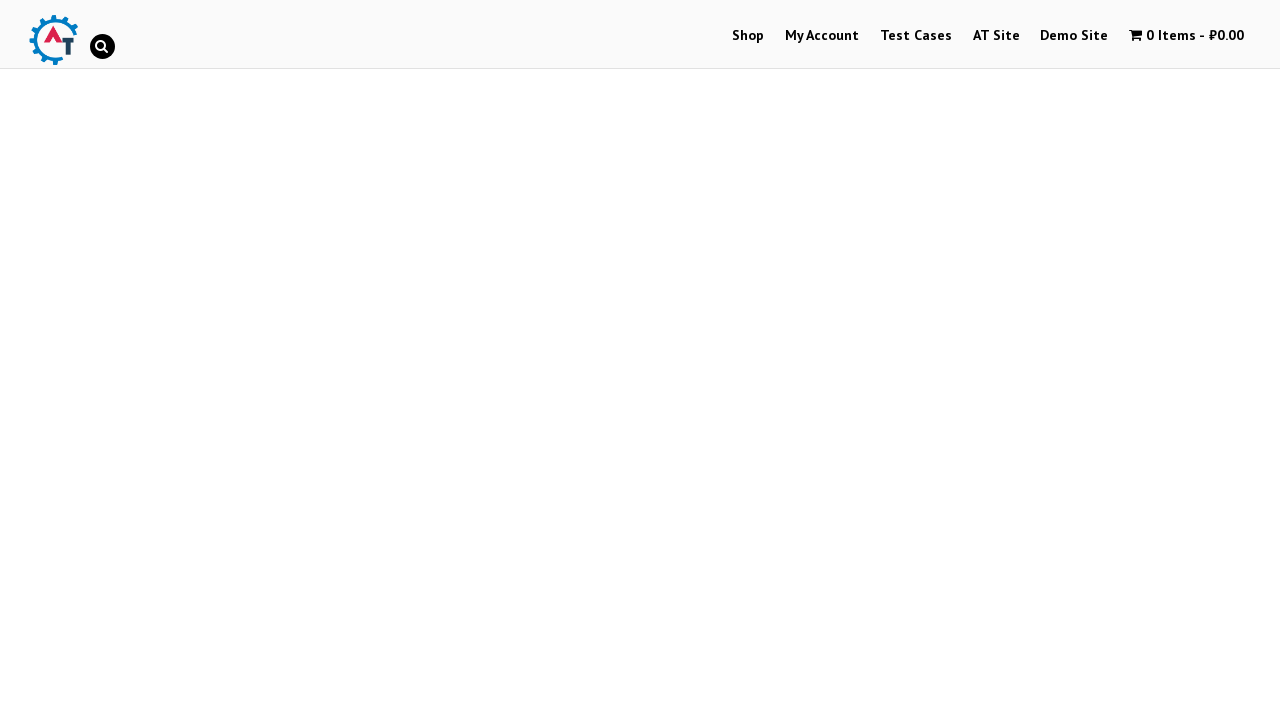

Verified arrivals count is 3
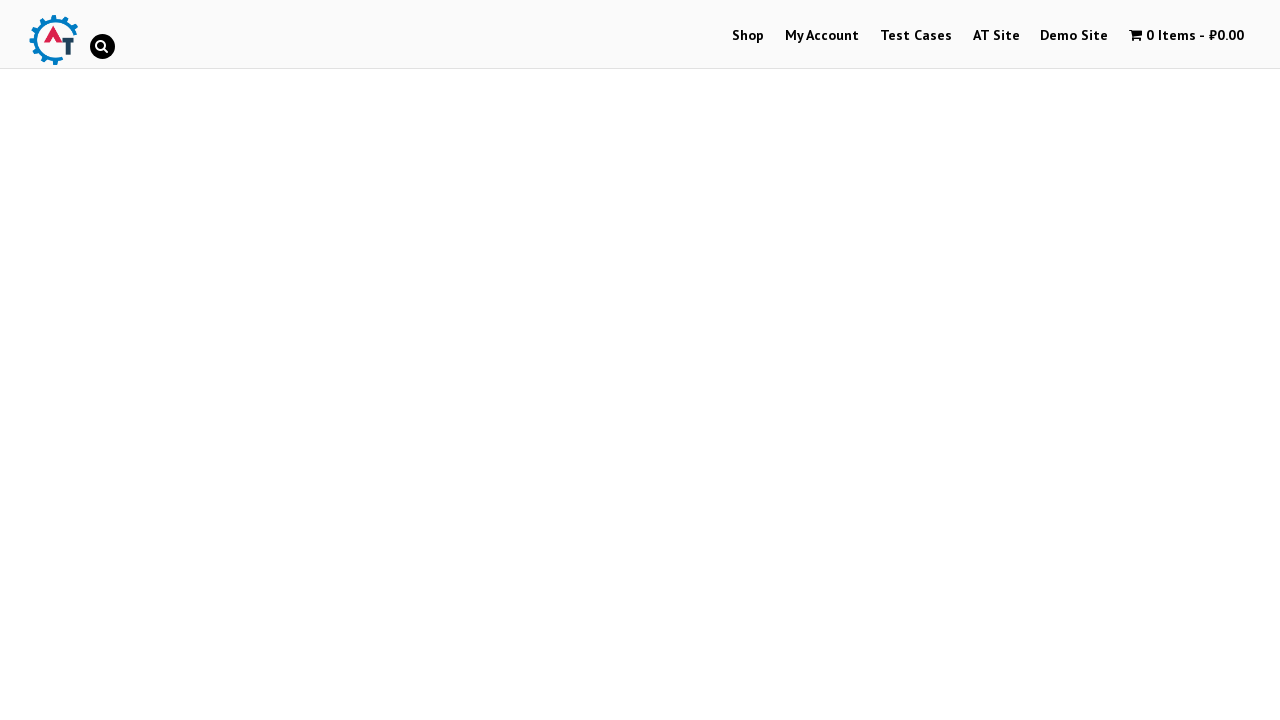

Clicked on book image to view details at (1039, 320) on xpath=//*[@id='text-22-sub_row_1-0-2-2-0']/div/ul/li/a[1]
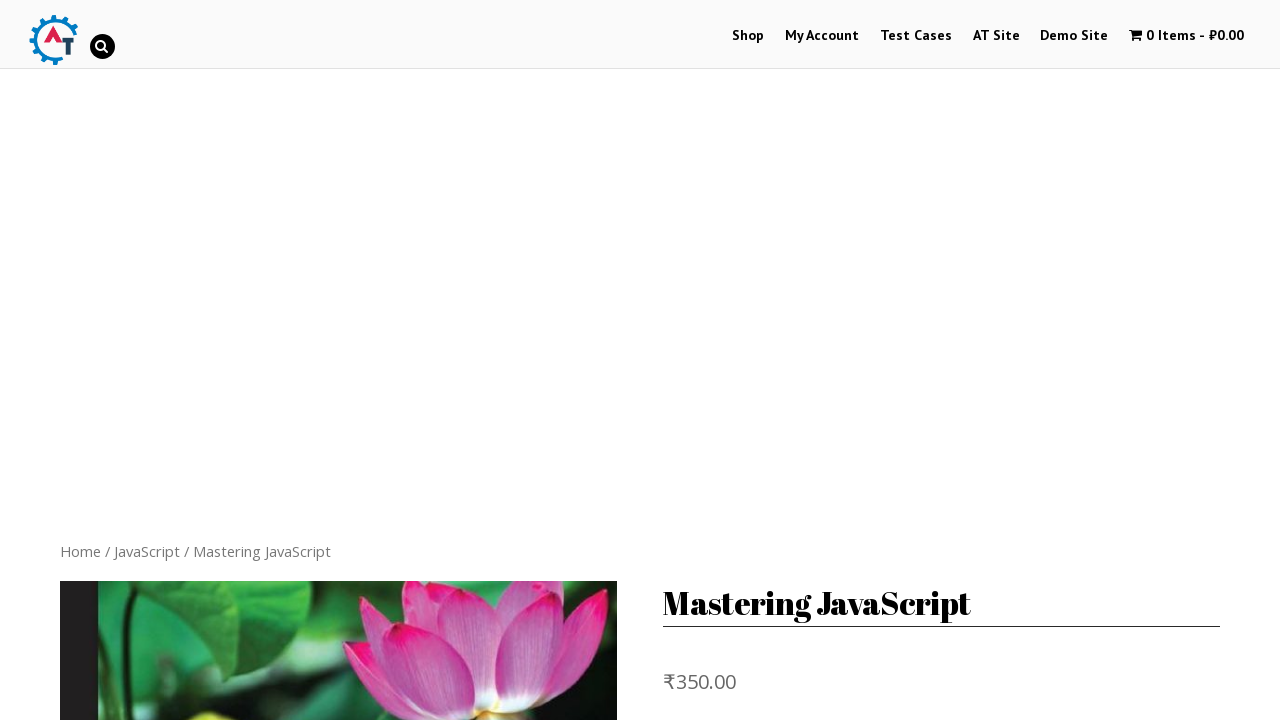

Clicked Add To Basket button at (812, 361) on xpath=//button[@type='submit']
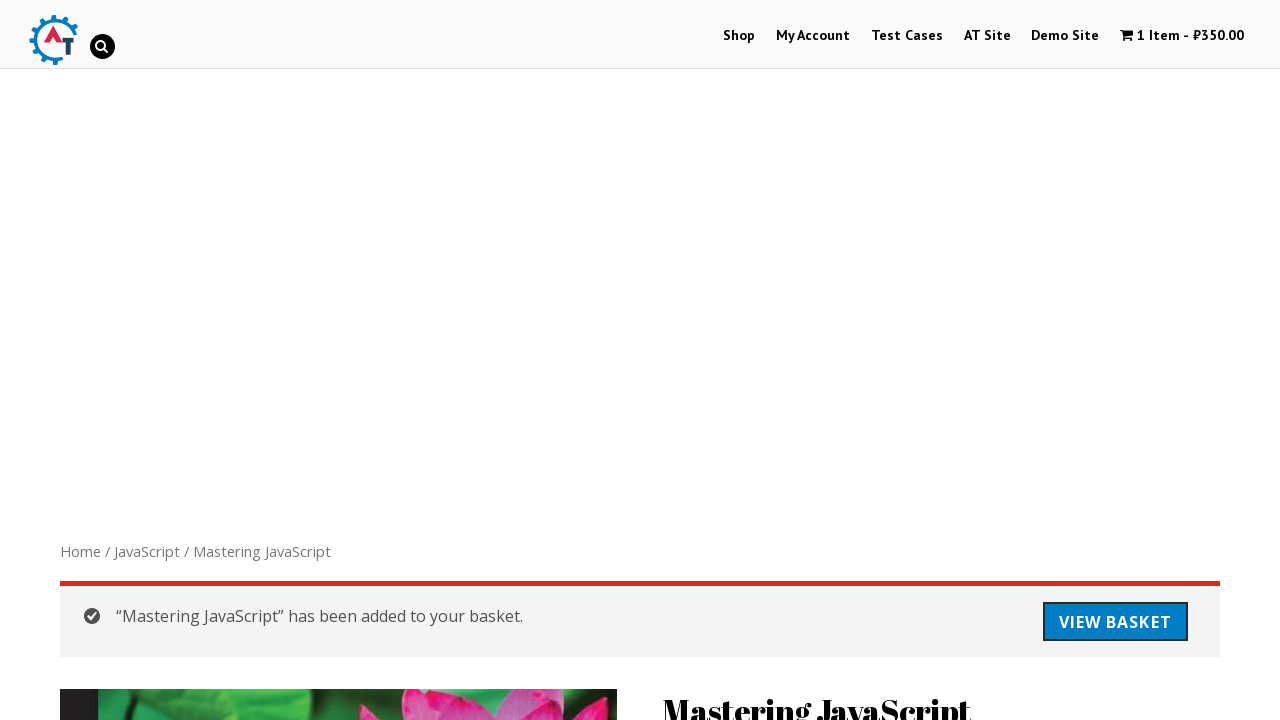

Located cart price display
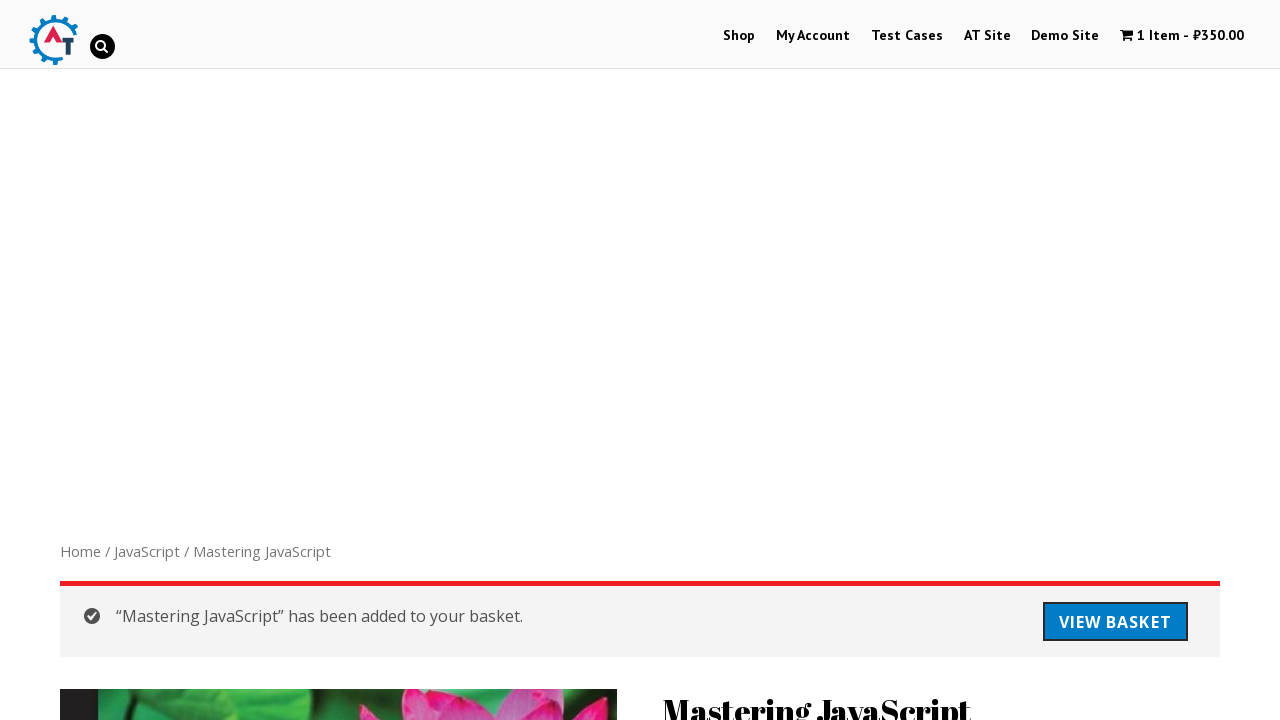

Retrieved and printed cart contents: 1 item₹350.00
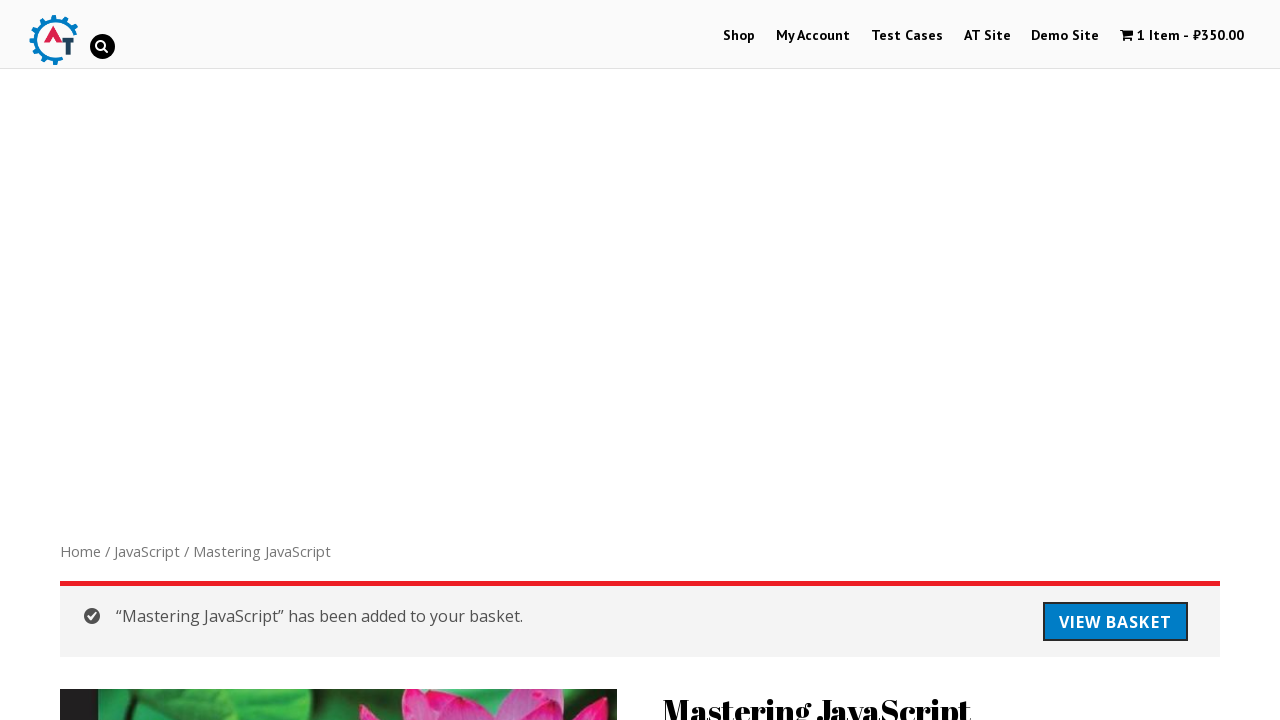

Clicked on cart to proceed to basket at (1182, 36) on xpath=//a[@class='wpmenucart-contents']
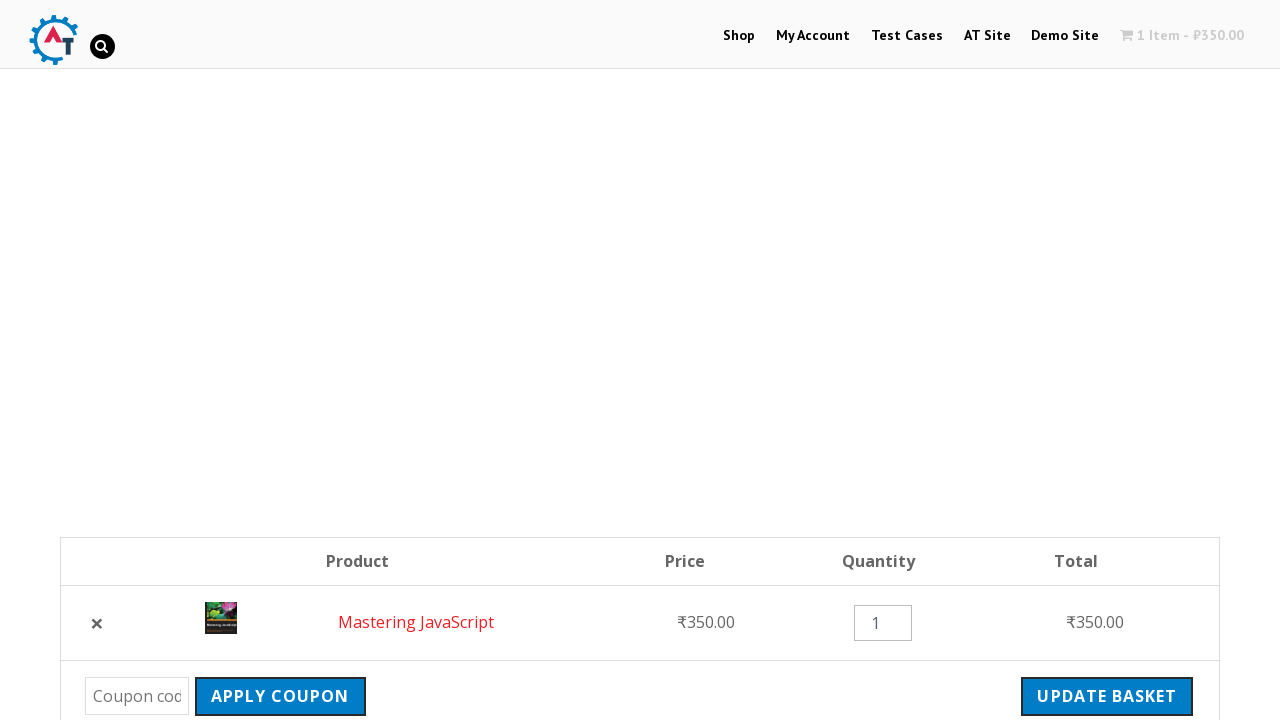

Located quantity input field
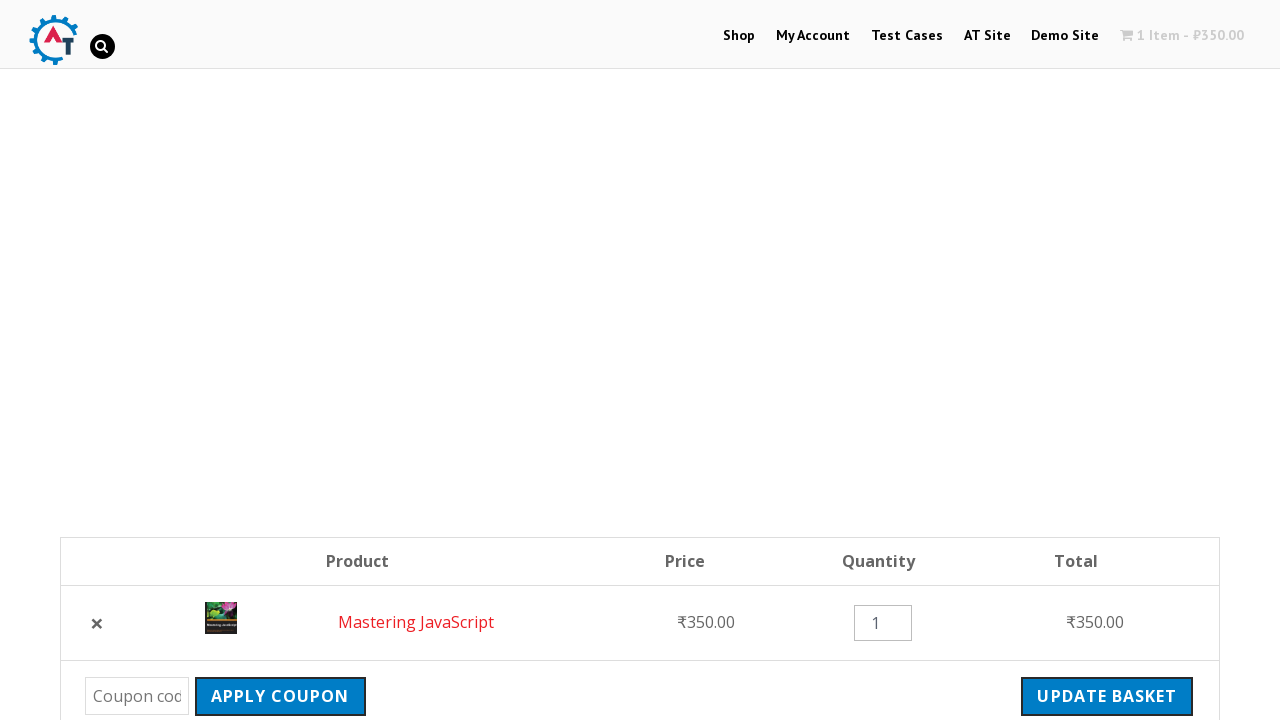

Updated quantity to 2 on xpath=//input[@type='number']
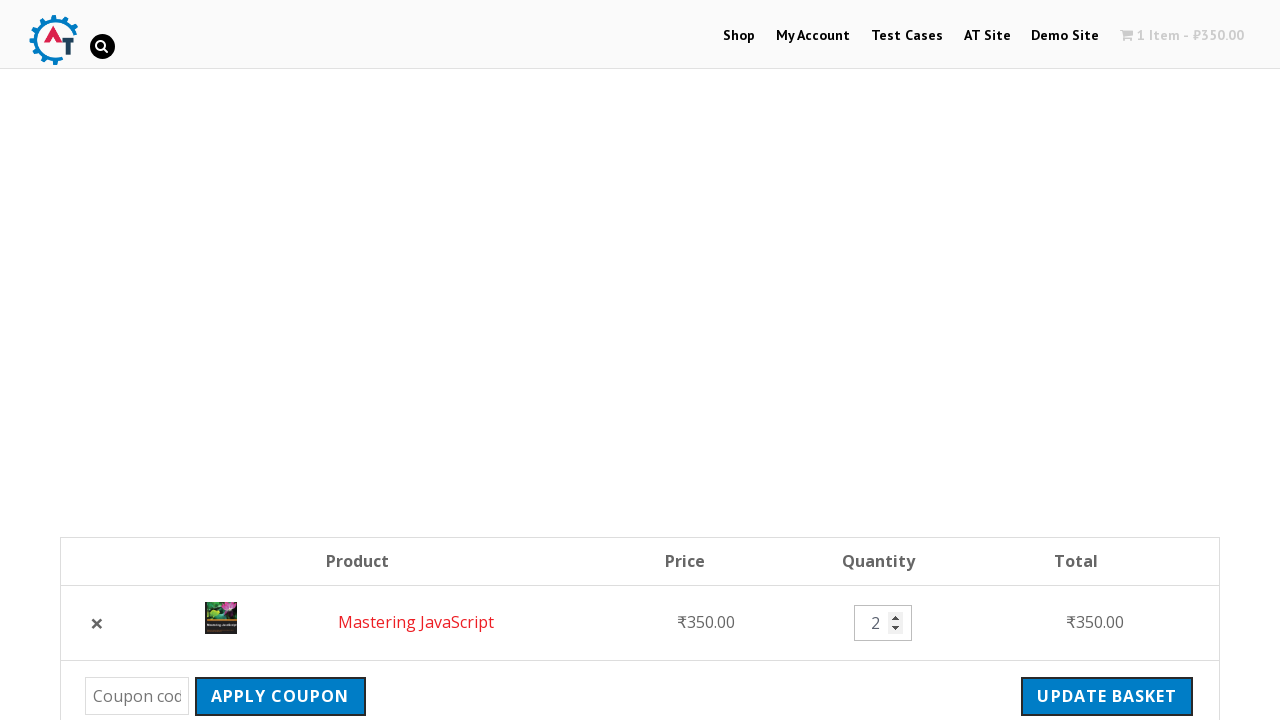

Clicked Update Basket button to confirm quantity change at (1107, 696) on xpath=//input[@value='Update Basket']
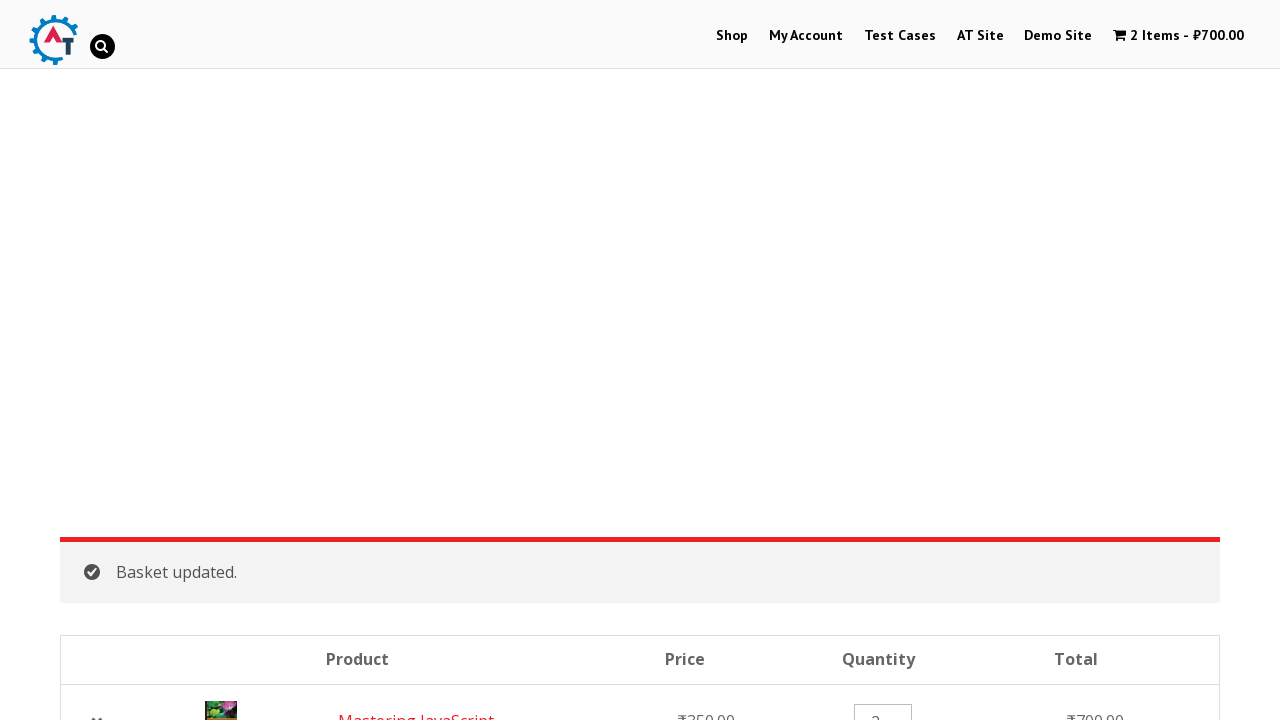

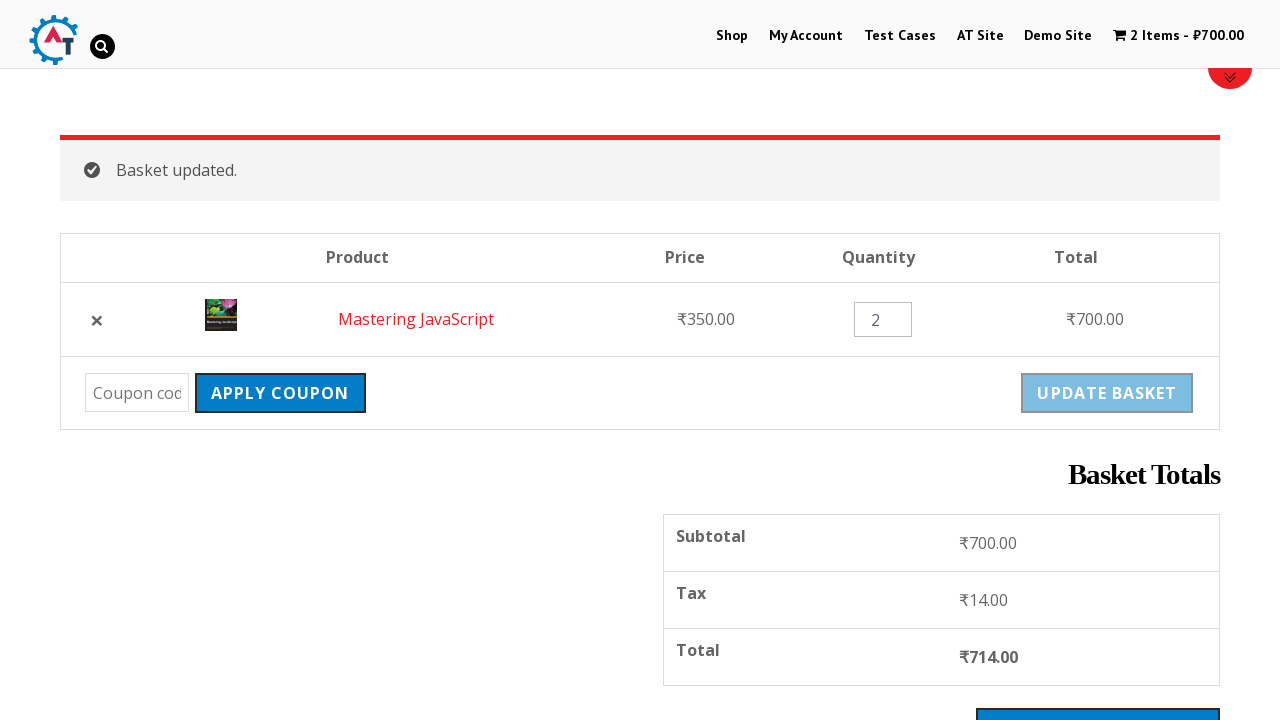